Tests drag and drop interaction by dragging an element onto a droppable target and verifying the dropped status

Starting URL: https://selenium.dev/selenium/web/mouse_interaction.html

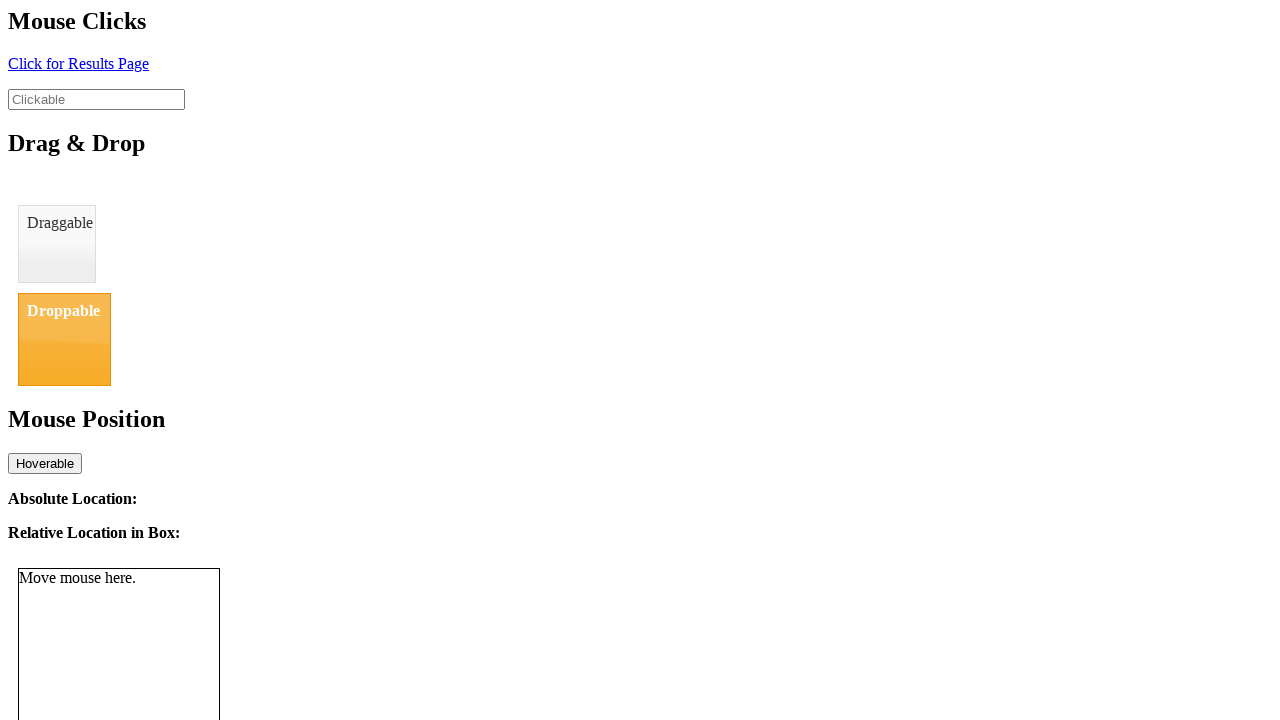

Navigated to mouse interaction test page
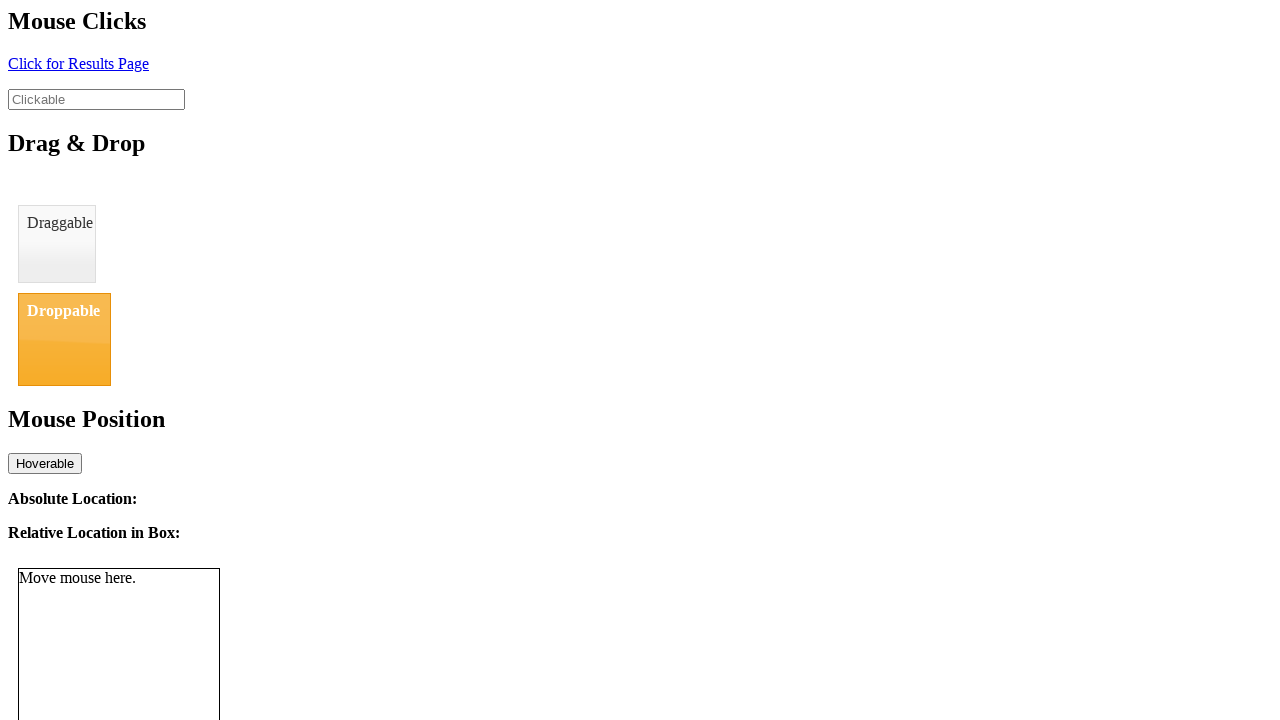

Located draggable element
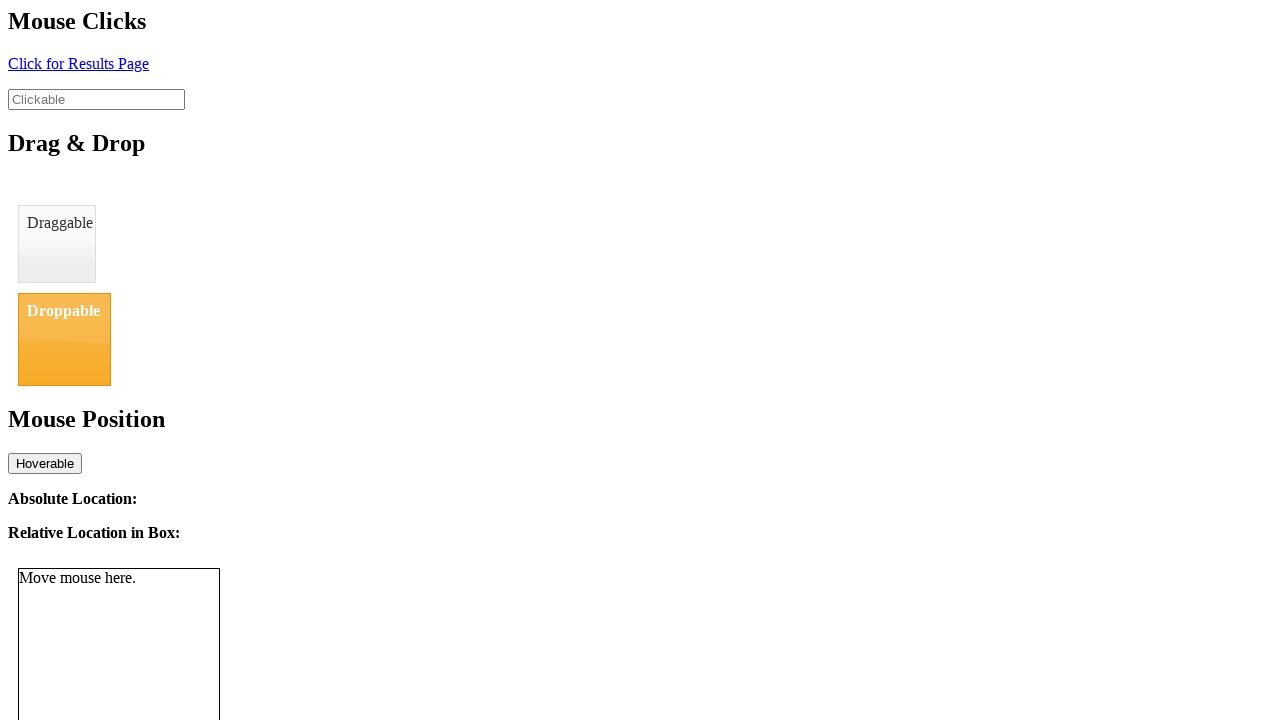

Located droppable target element
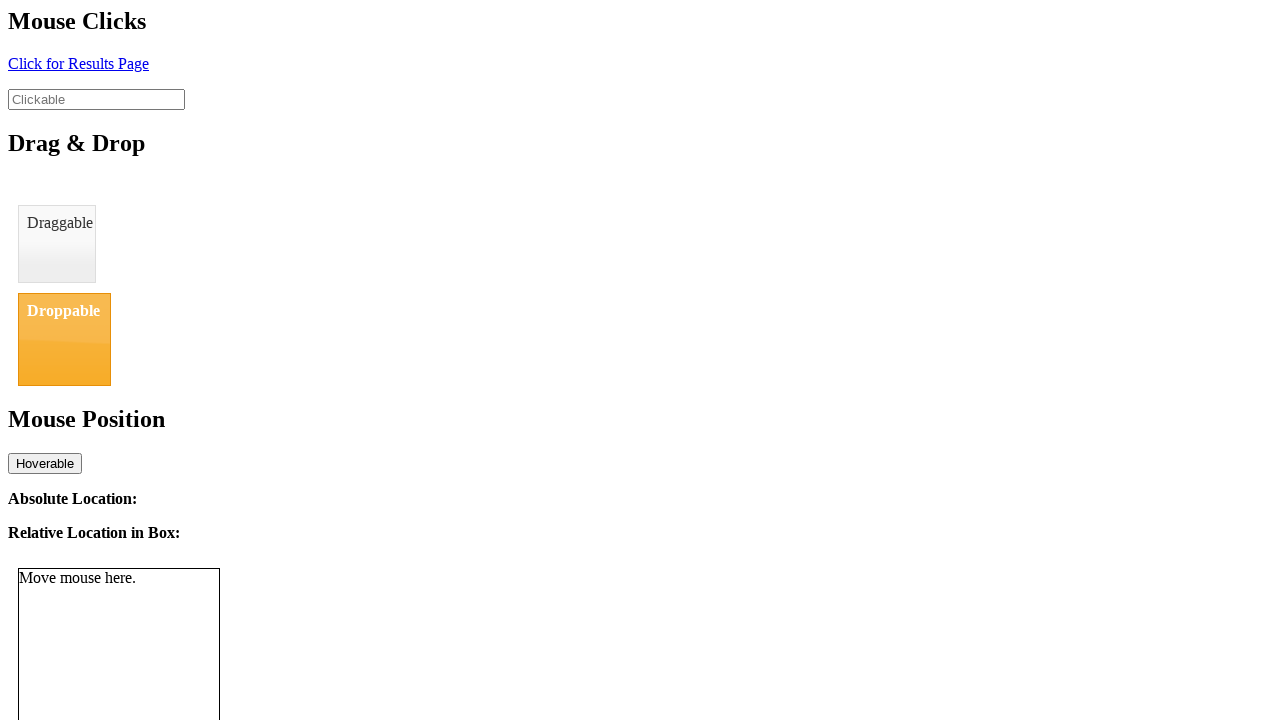

Dragged element onto droppable target at (64, 339)
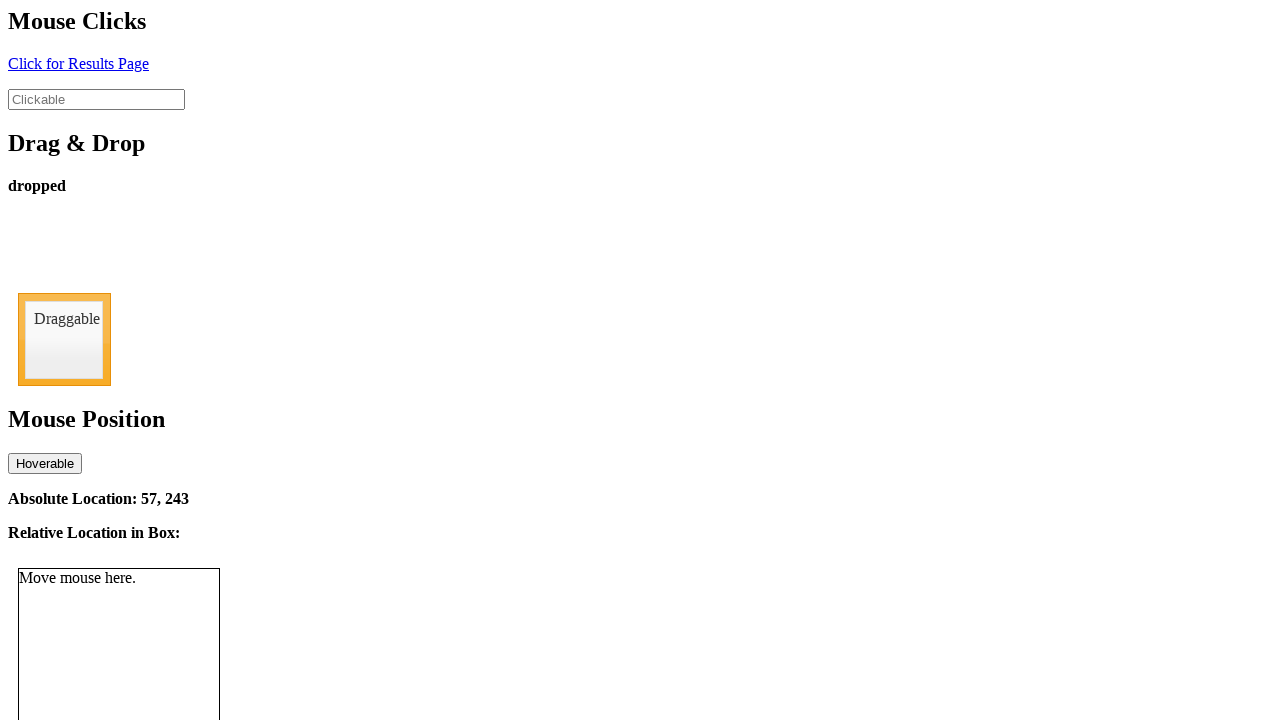

Verified drop status shows 'dropped'
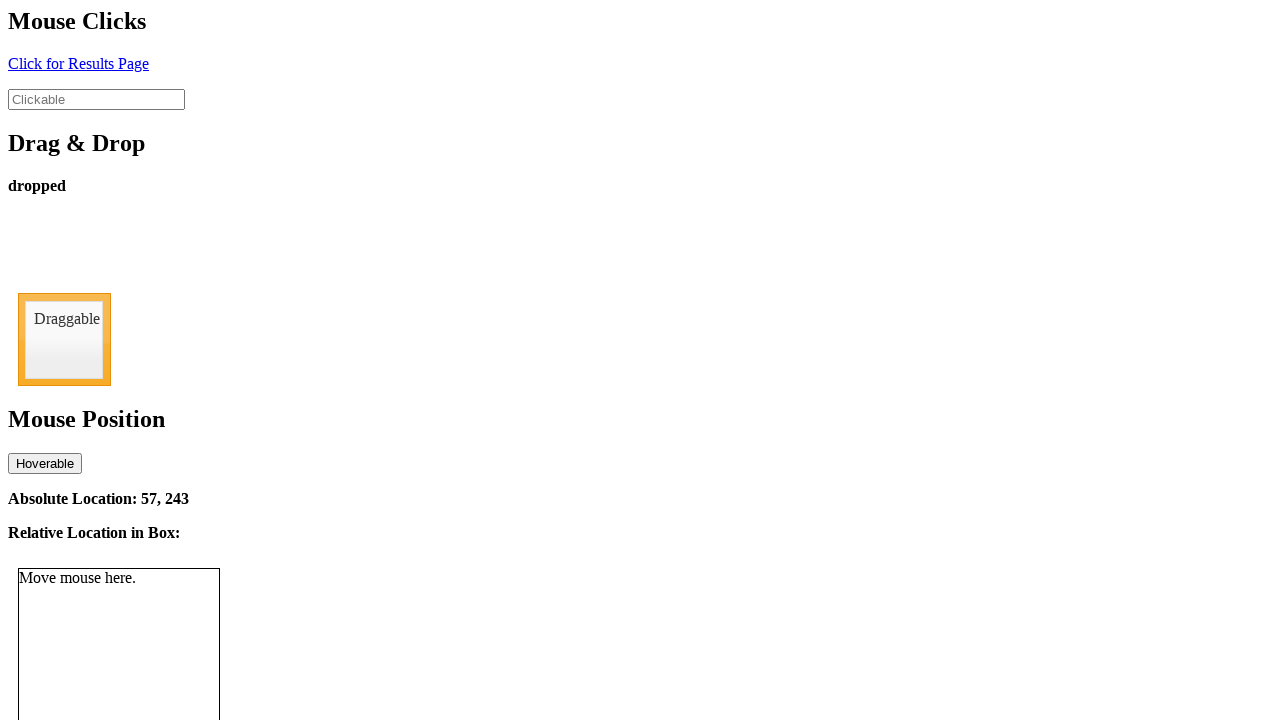

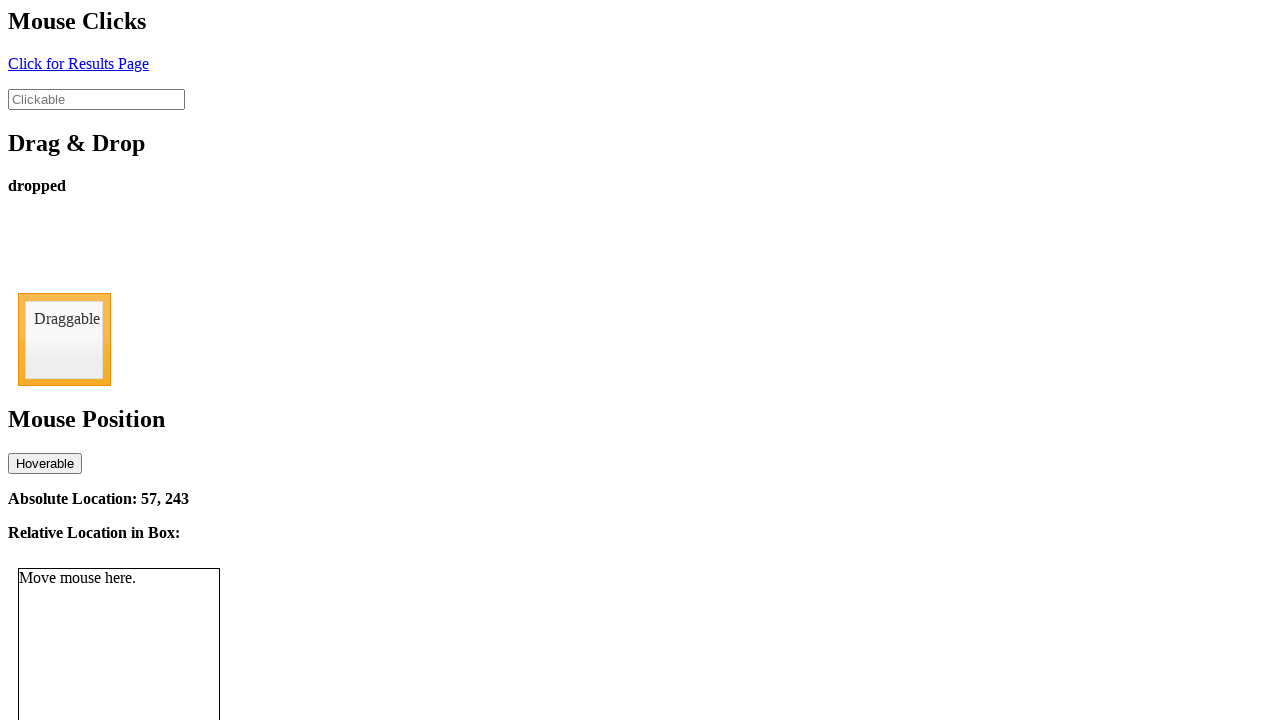